Navigates to the sustainable agriculture category page on Food Tank and verifies category titles are displayed

Starting URL: https://foodtank.com/news/category/sustainable-agriculture/

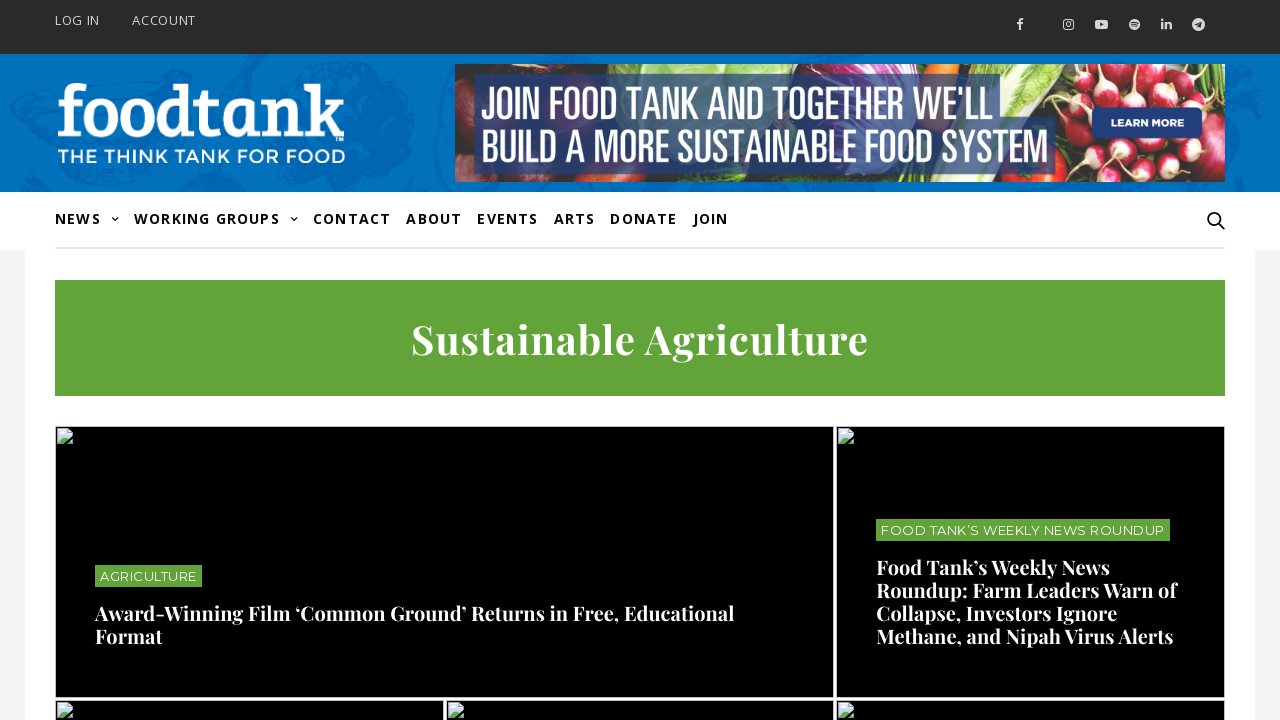

Navigated to Food Tank sustainable agriculture category page
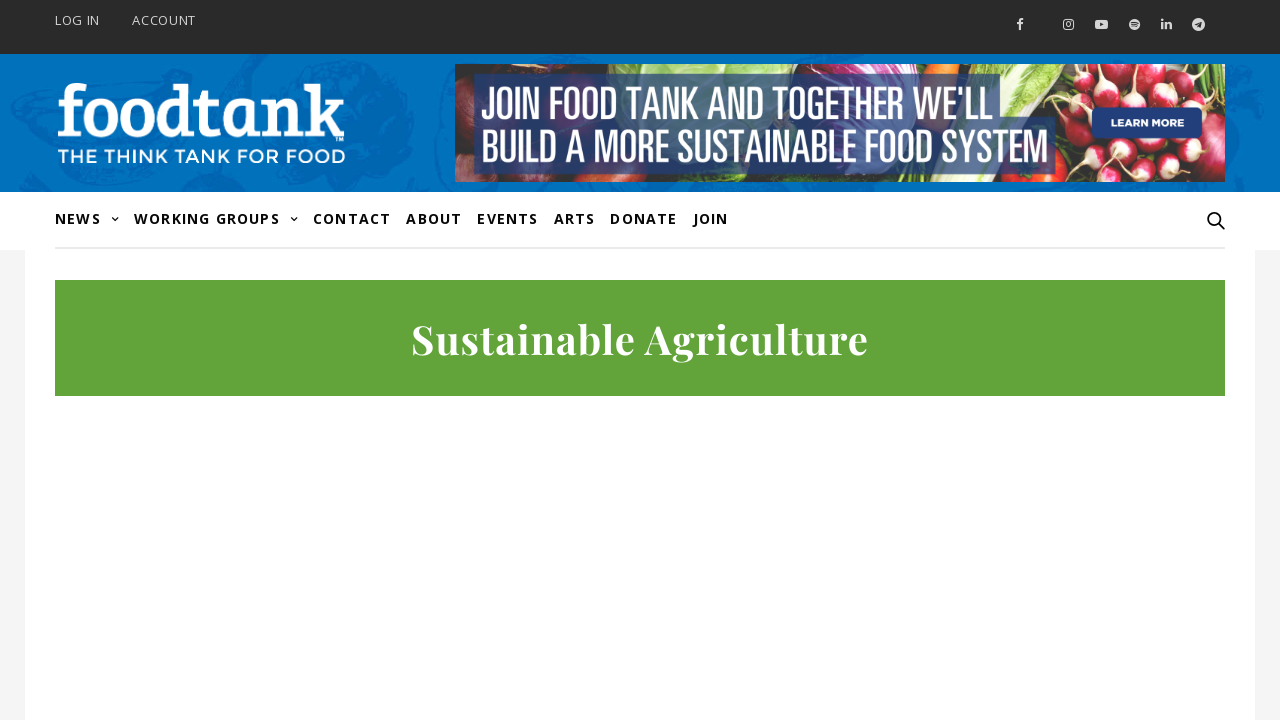

Category titles have loaded on the page
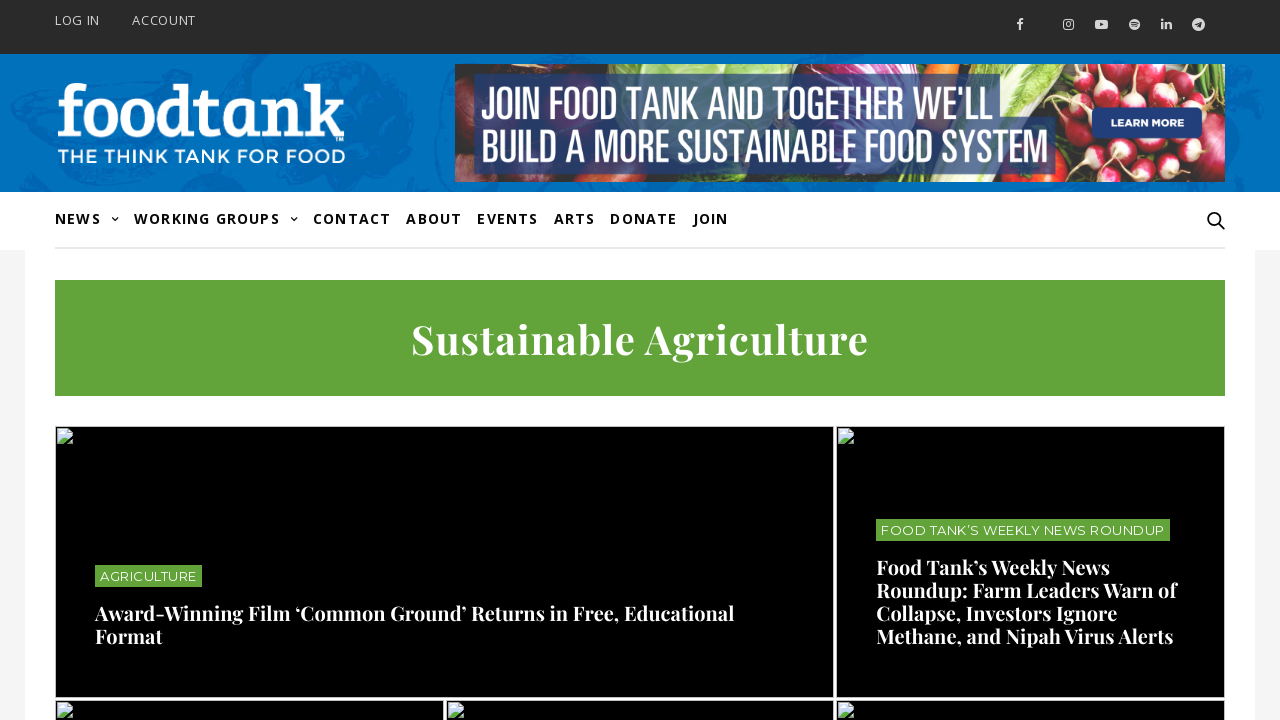

Located category title elements
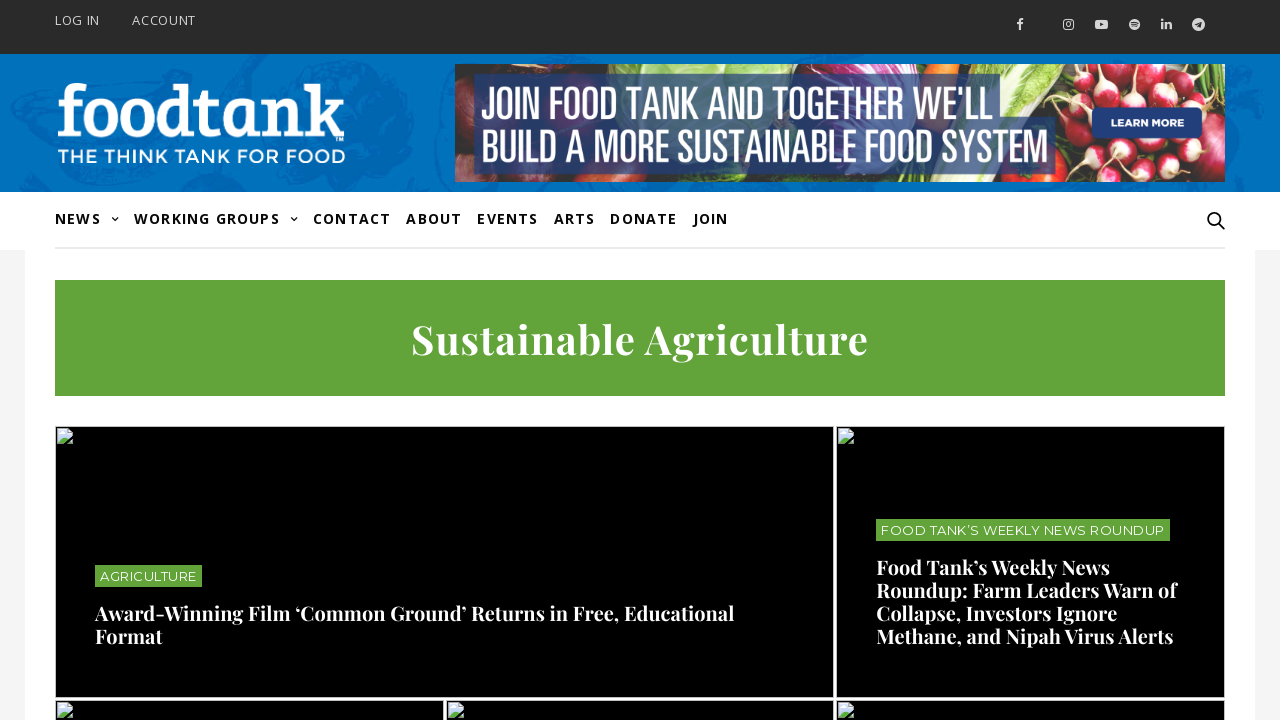

Verified that at least one category title is displayed
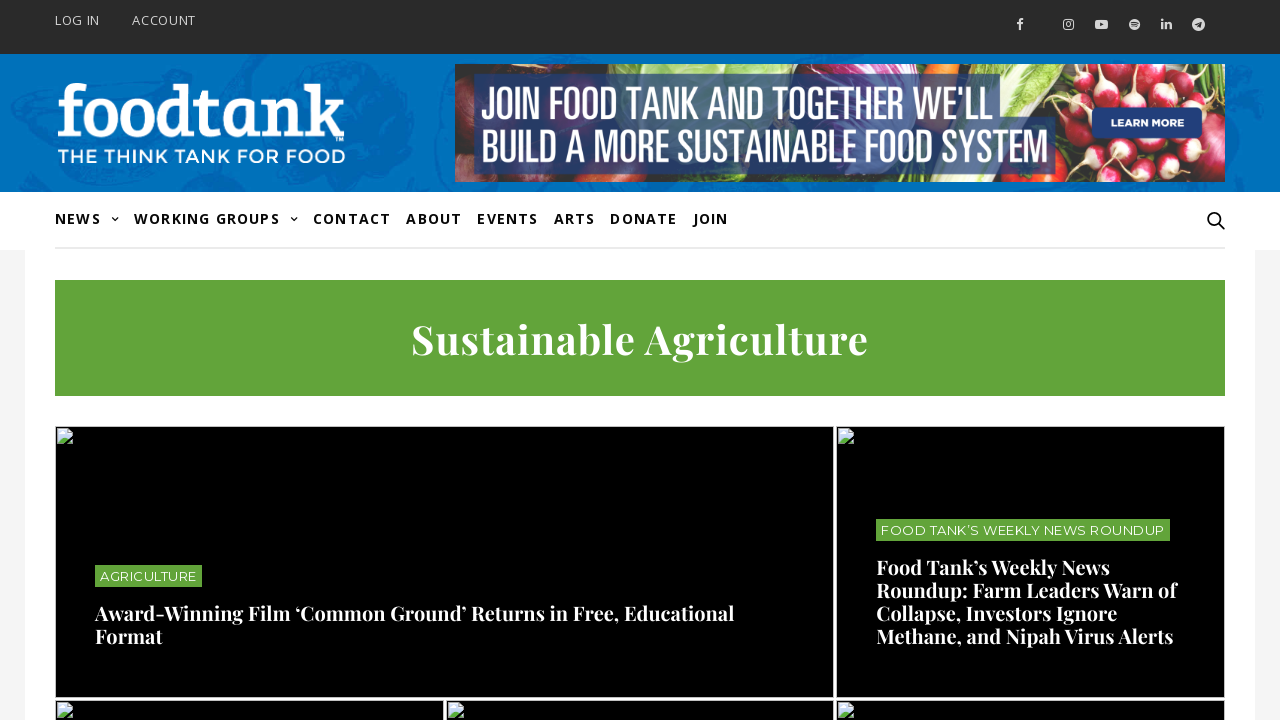

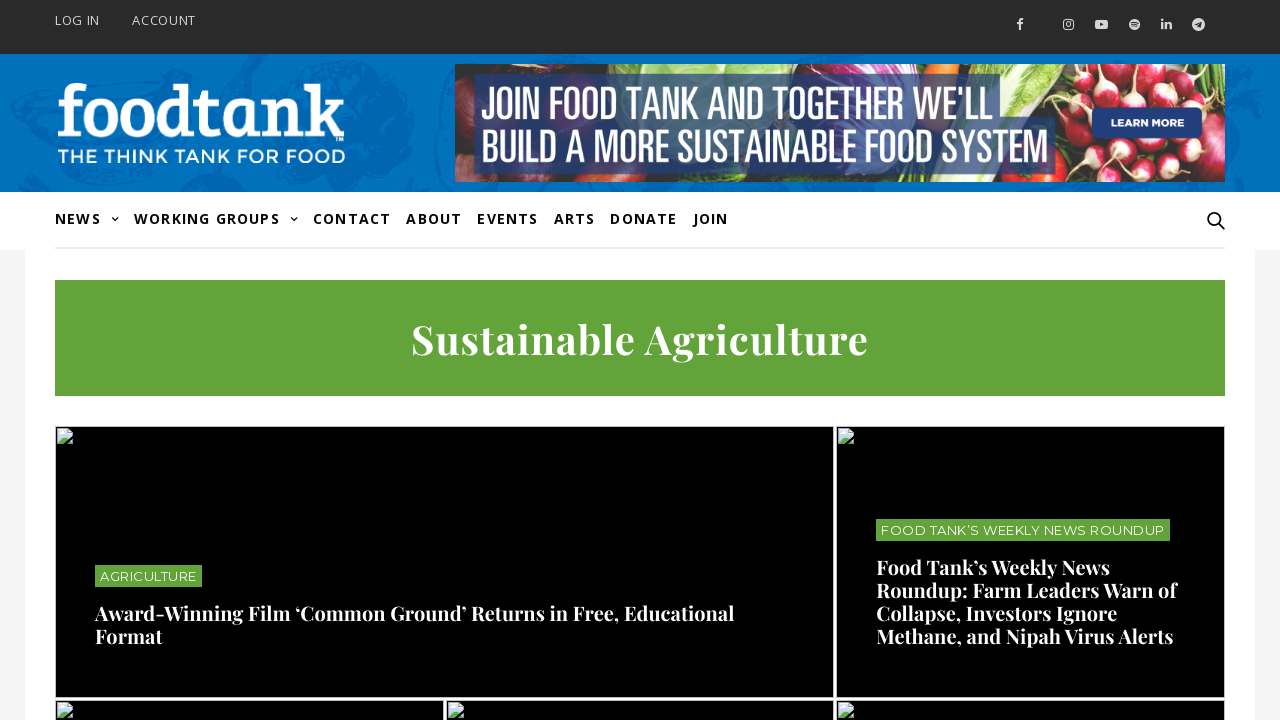